Navigates to the Maruti Suzuki Swift car product page to verify the page loads successfully

Starting URL: https://www.marutisuzuki.com/swift

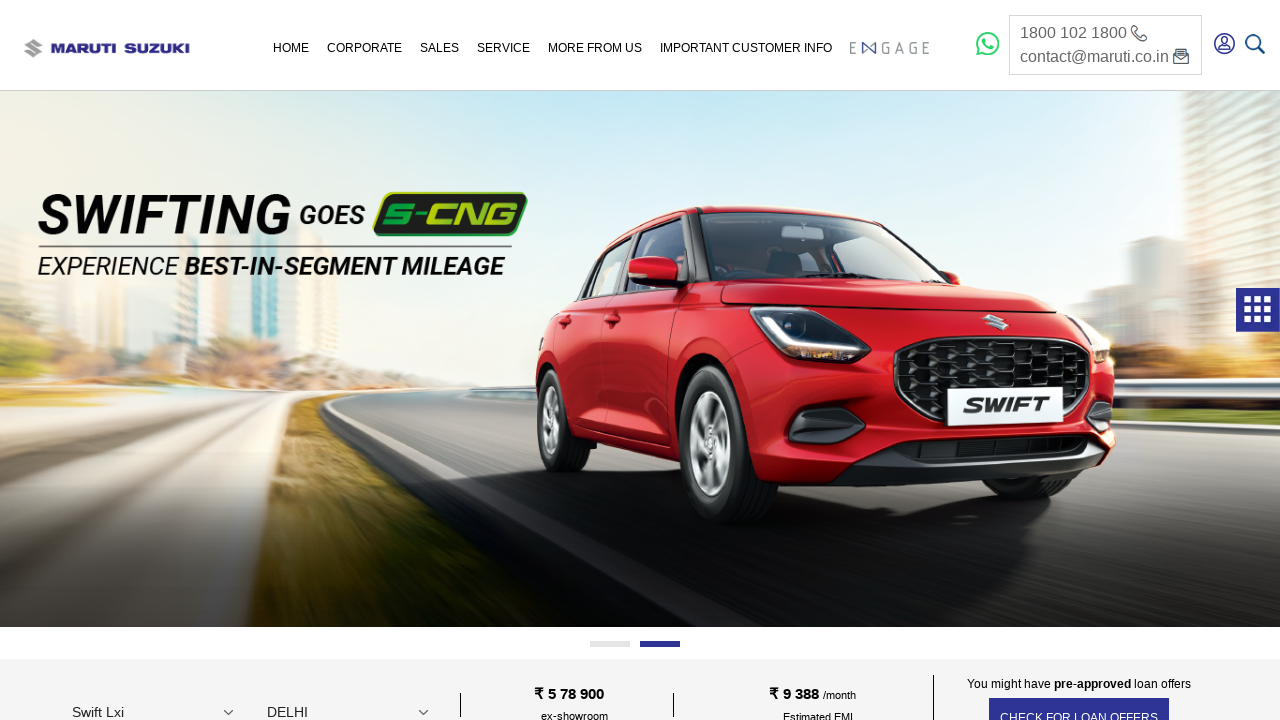

Waited for page DOM content to load
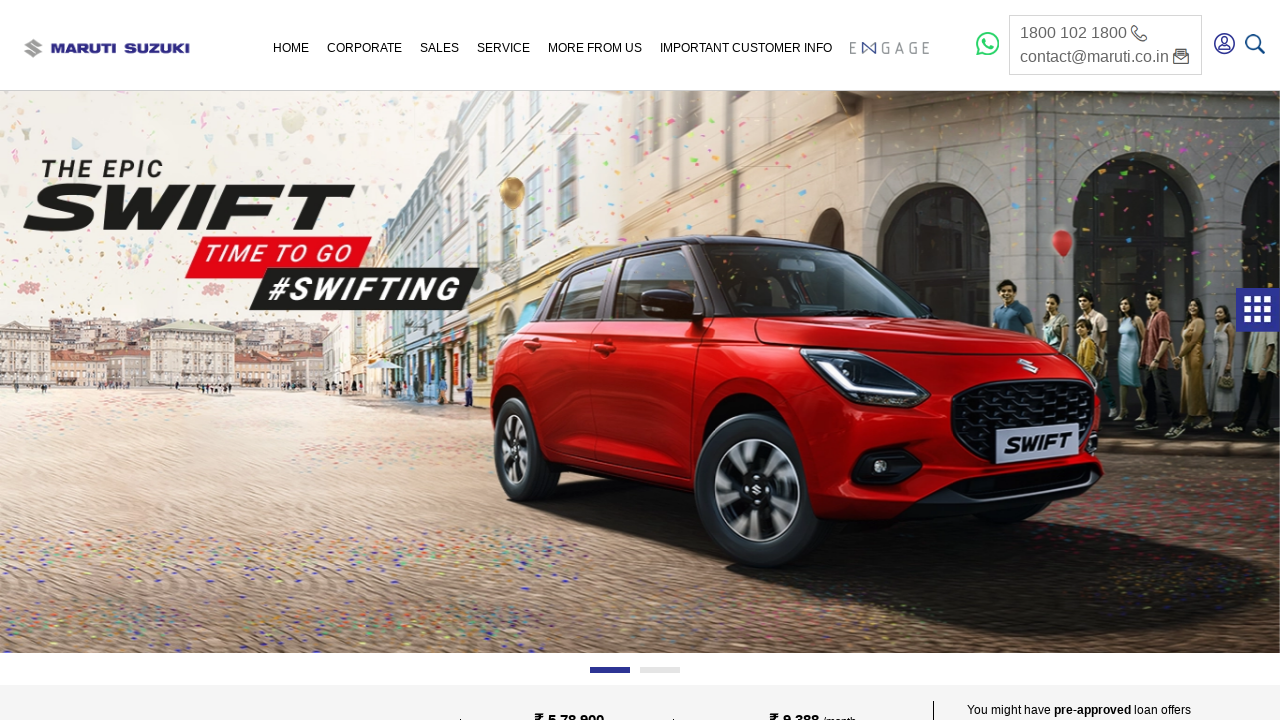

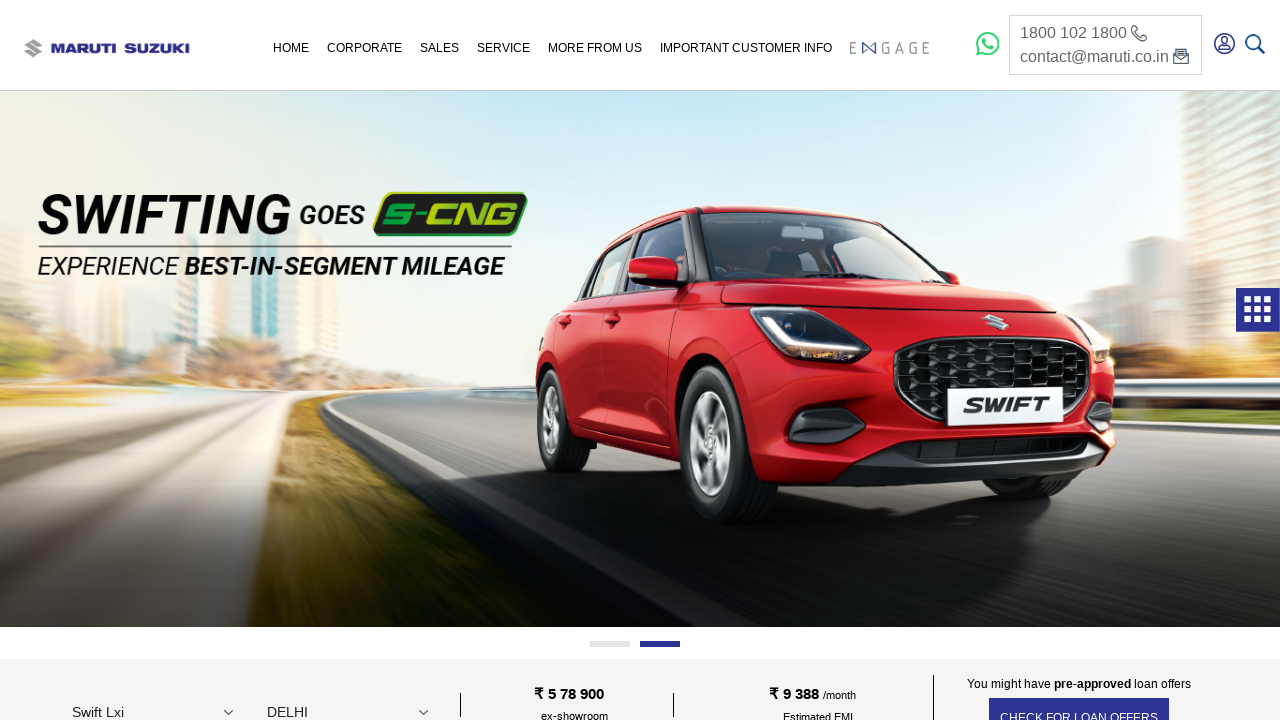